Fills in email and password fields on an OpenCart login page to demonstrate various locator strategies

Starting URL: https://naveenautomationlabs.com/opencart/index.php?route=account/login

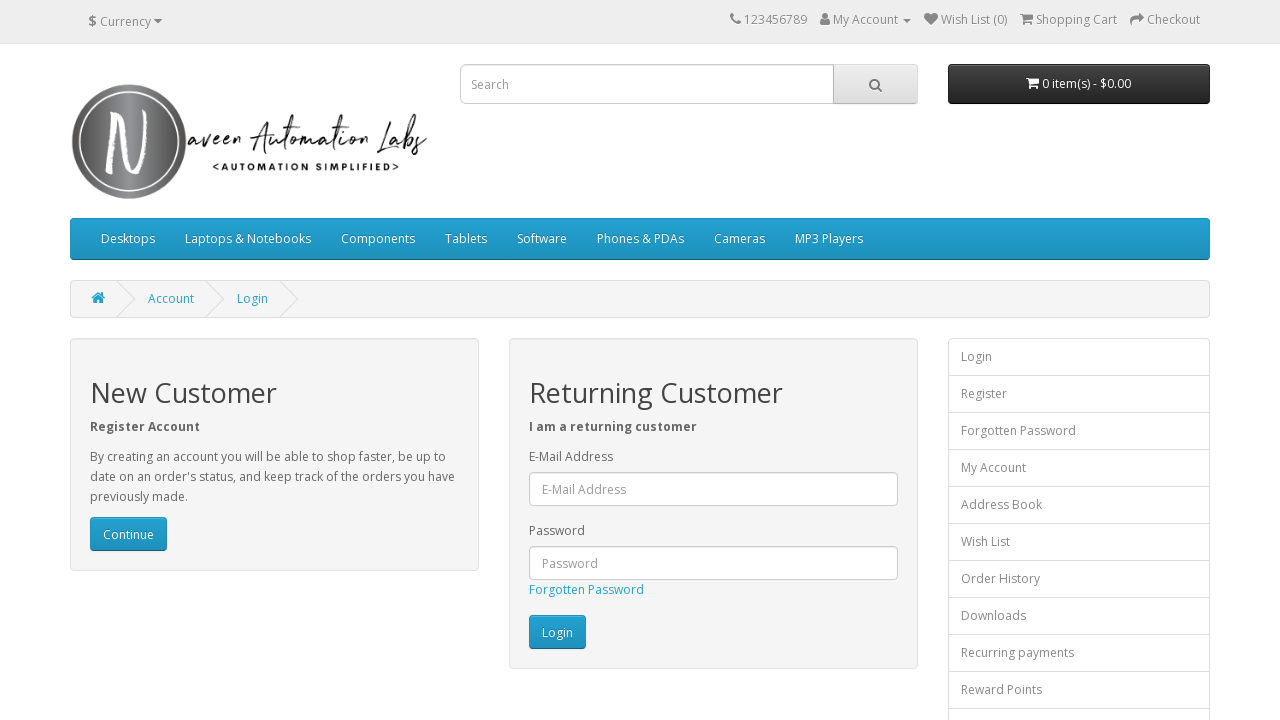

Filled email field with 'gowtham@gmail.com' on #input-email
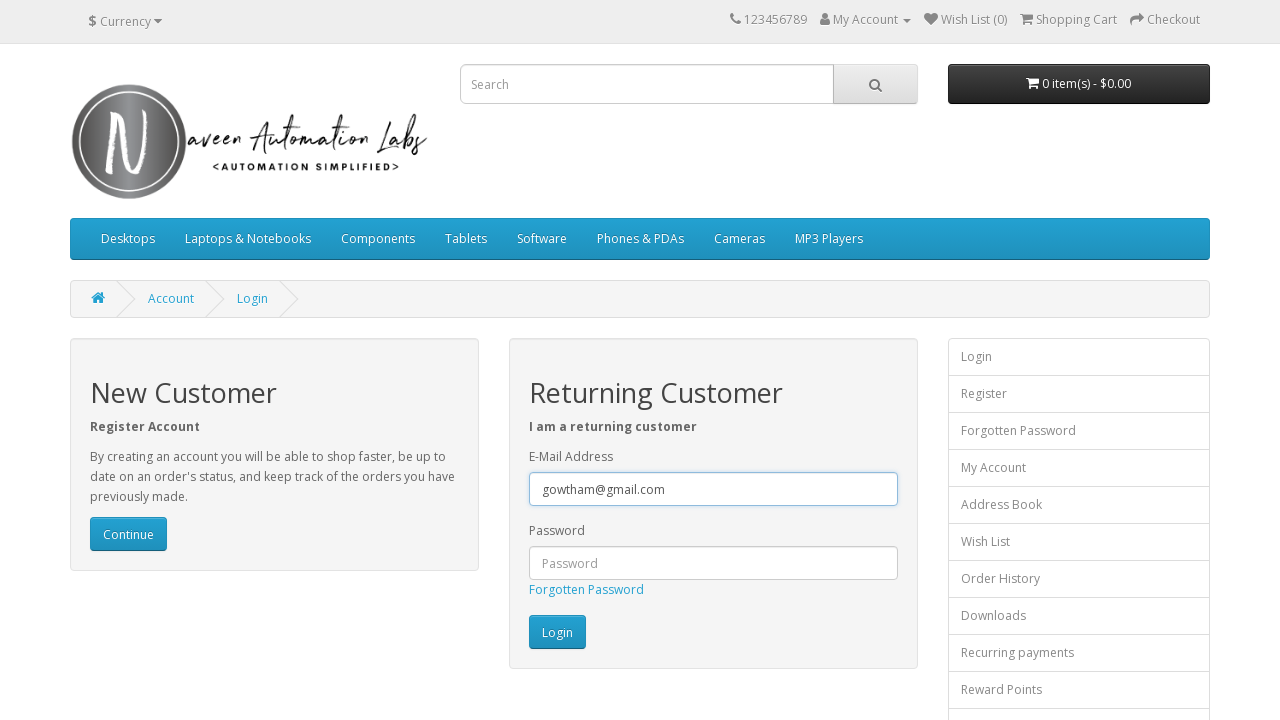

Filled password field with 'Password@123' on #input-password
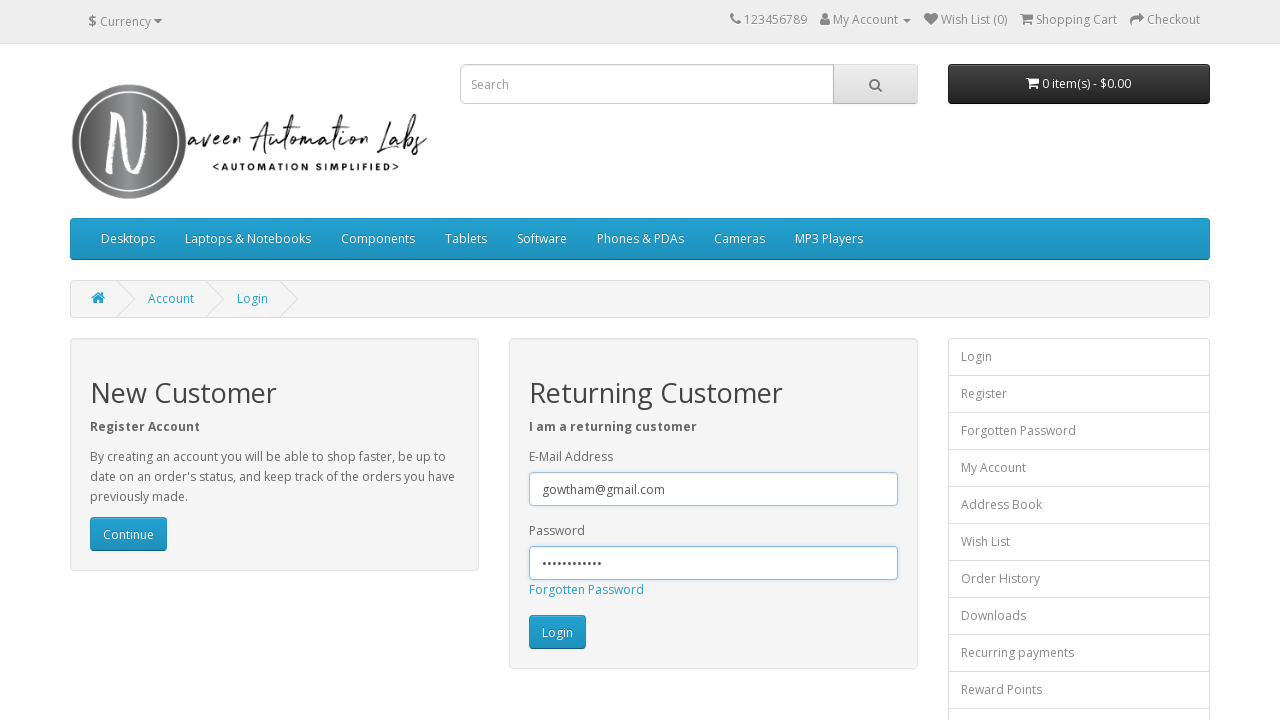

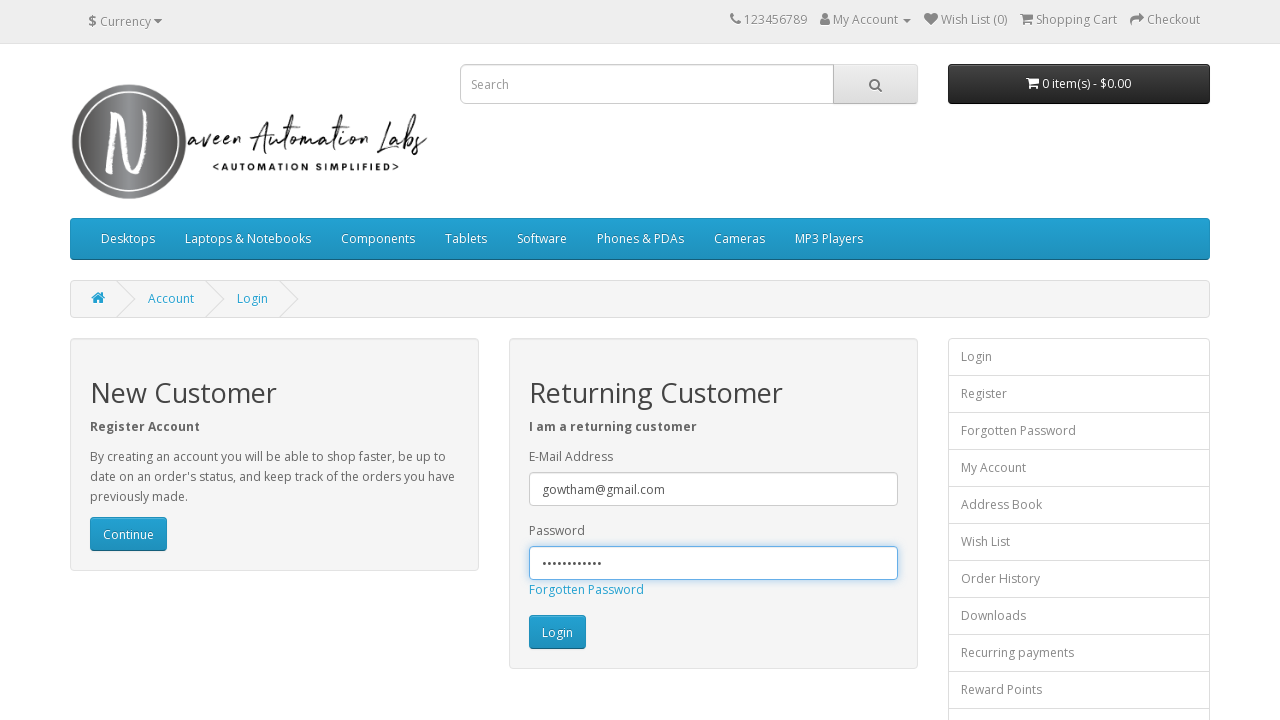